Navigates to a football statistics website, selects "All matches" option, filters by Brazil in the country dropdown, and verifies match data is displayed

Starting URL: https://www.adamchoi.co.uk/overs/detailed

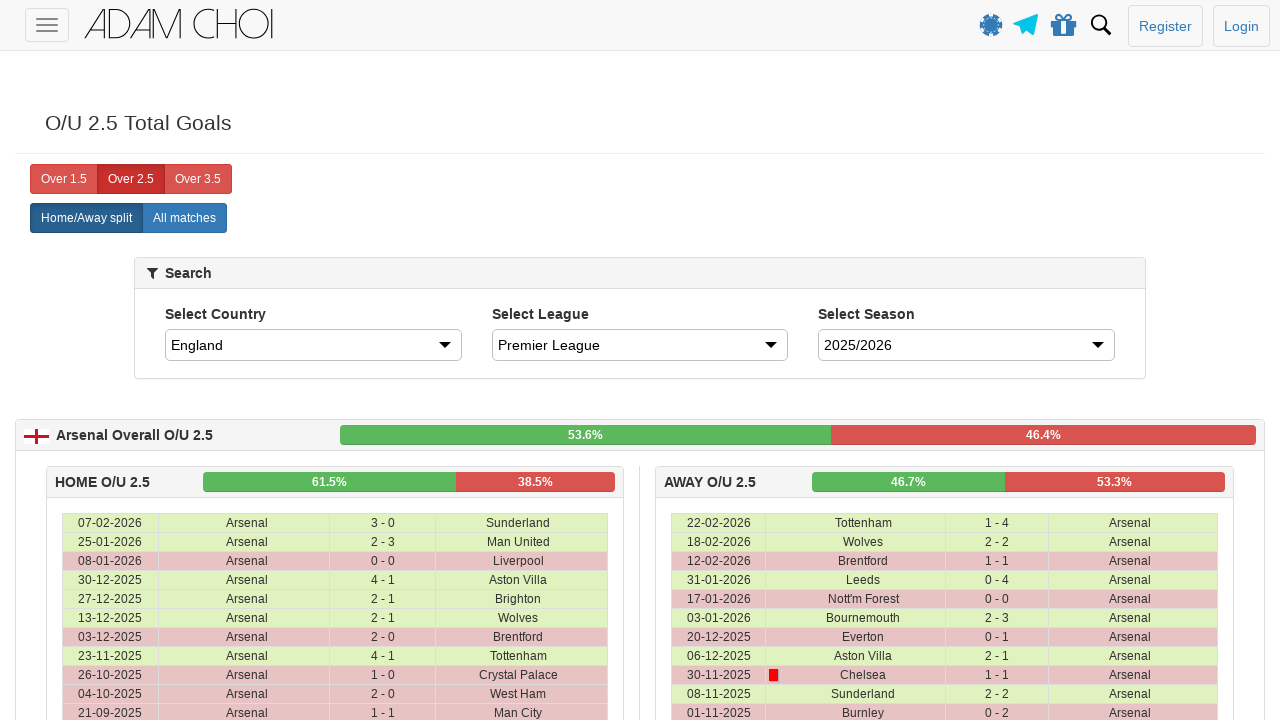

Navigated to football statistics website
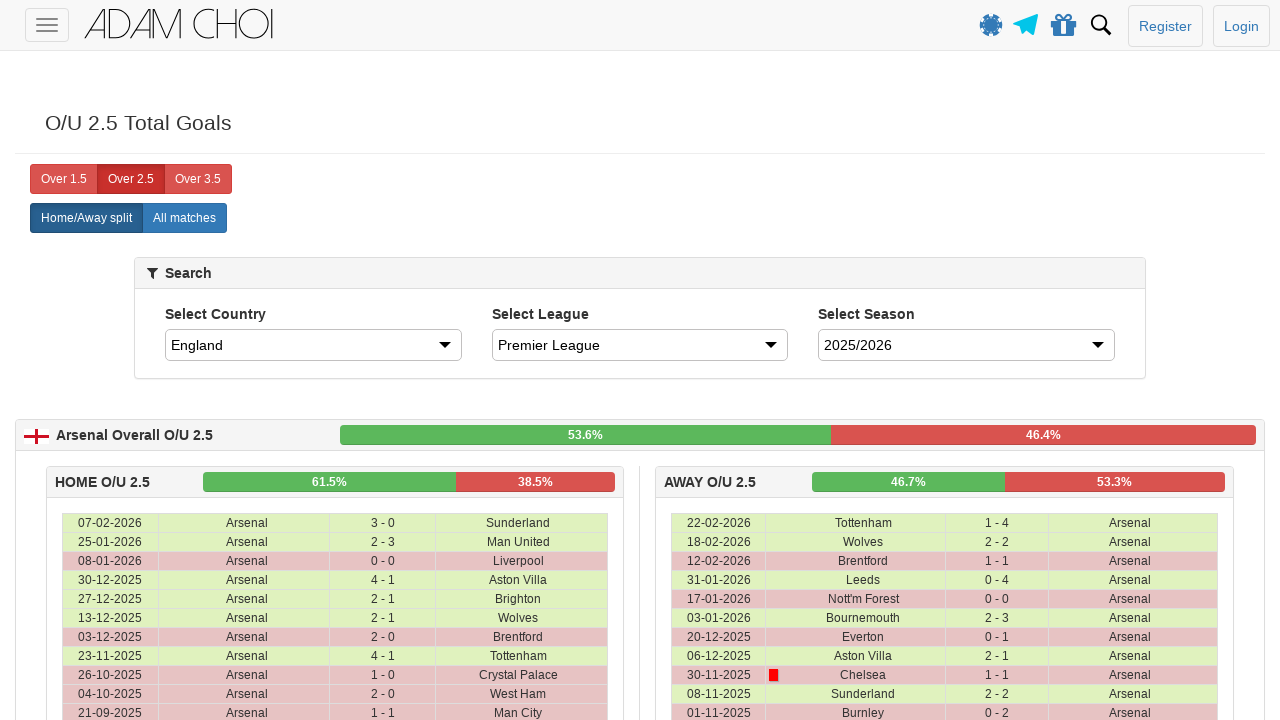

Clicked on 'All matches' button at (184, 218) on xpath=//label[text()='All matches']
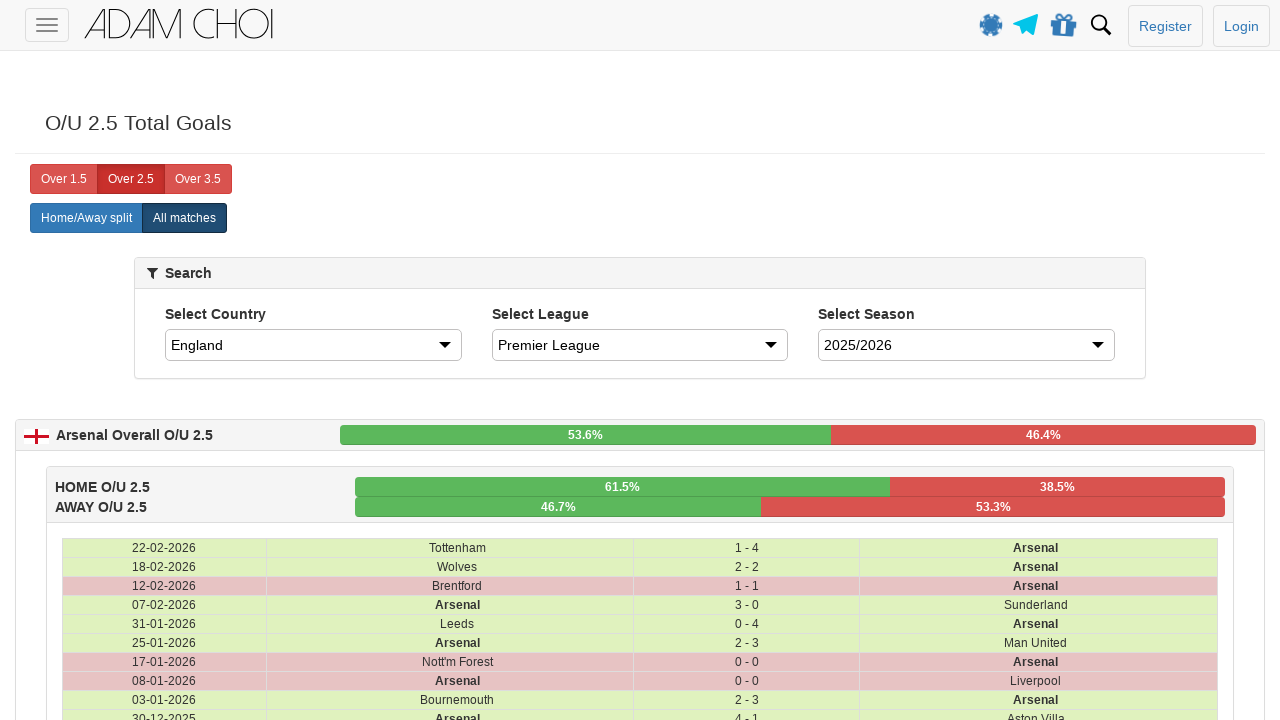

Selected Brazil from country dropdown on #country
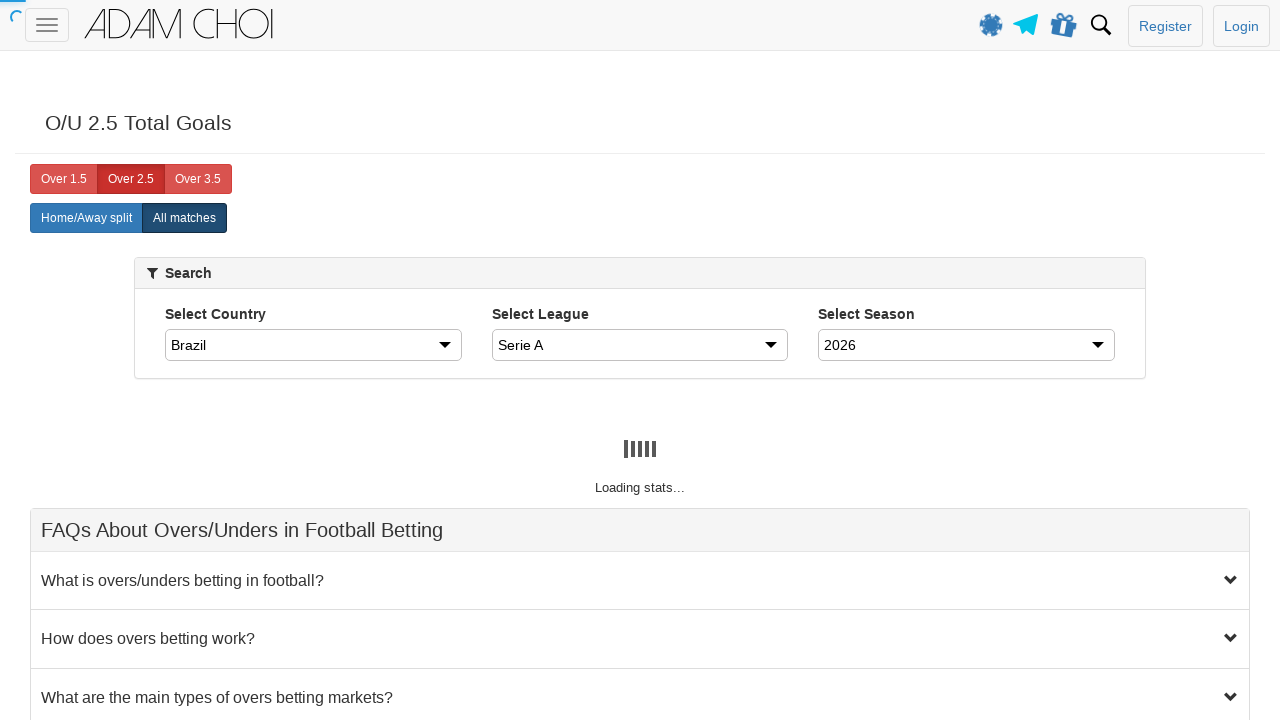

Matches table loaded and visible
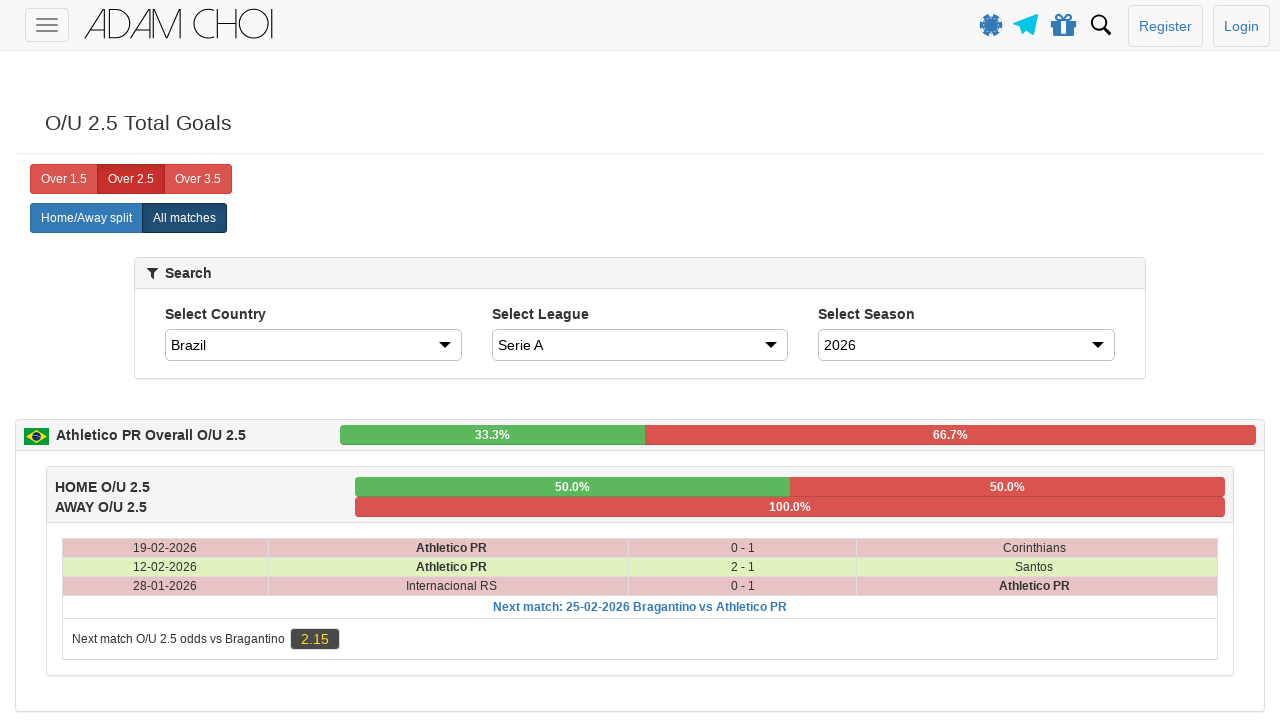

Retrieved 100 table rows from matches table
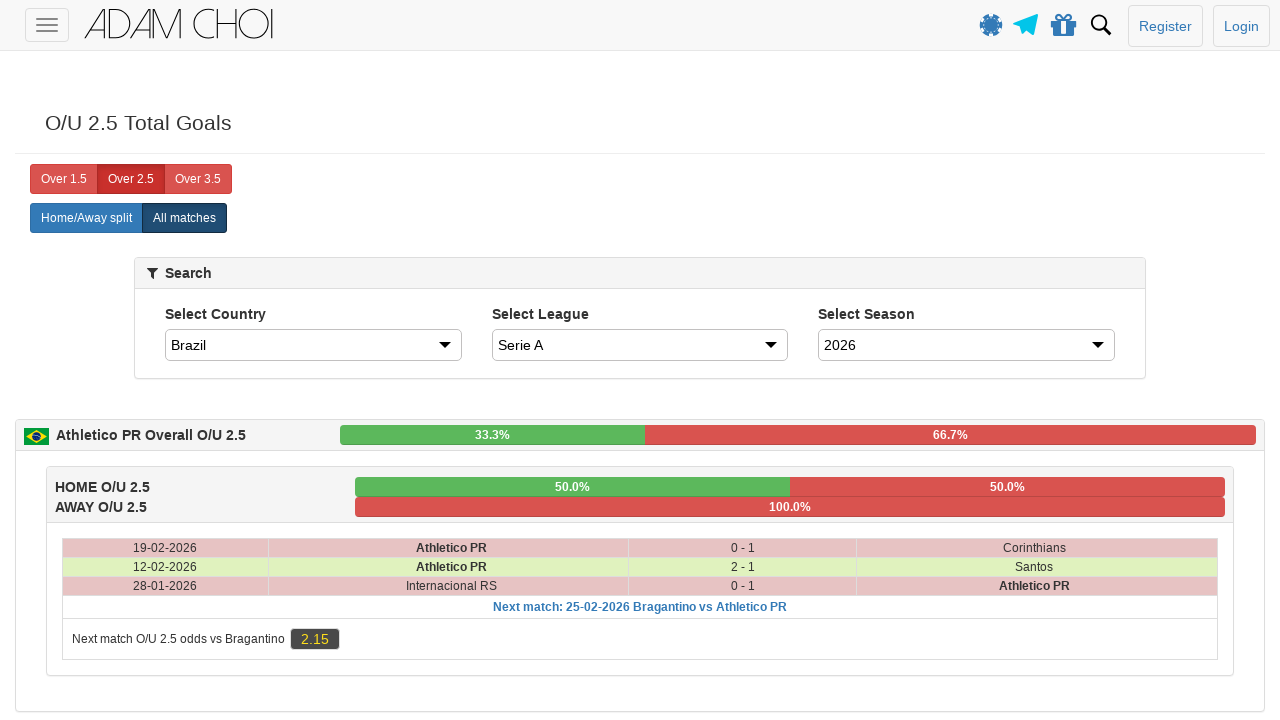

Selected first match row to verify structure
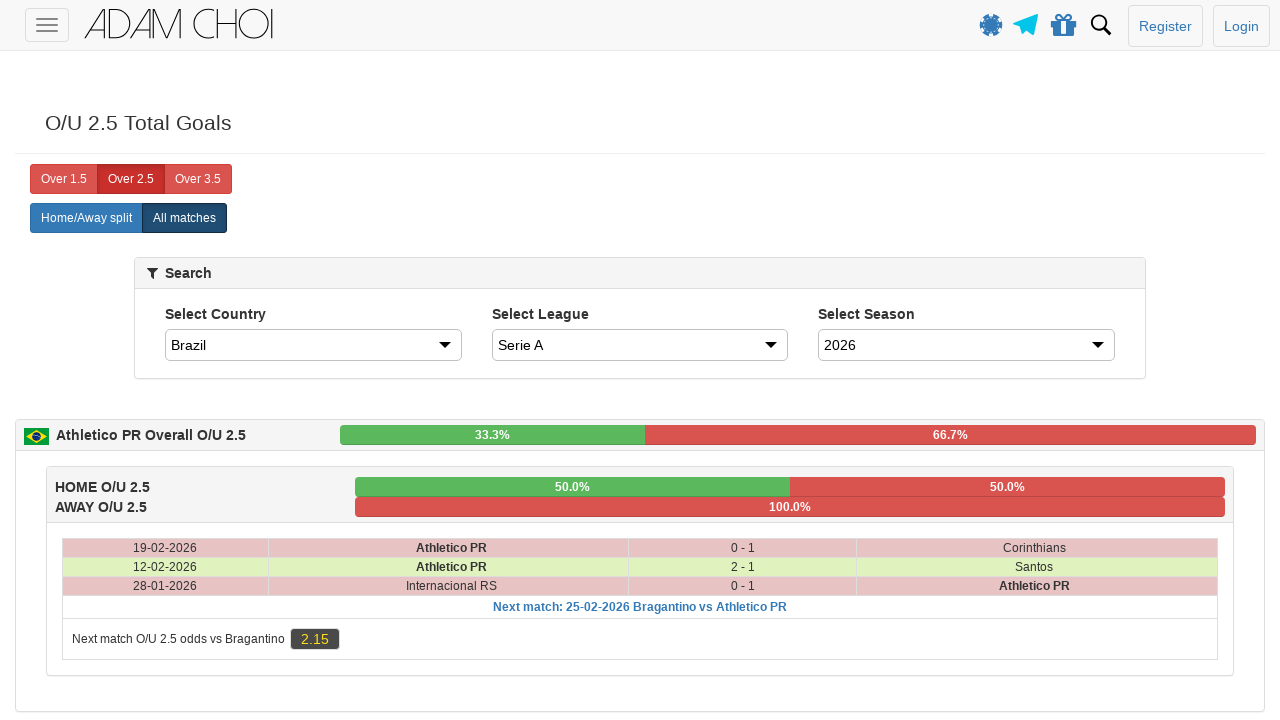

Retrieved 6 columns from first match row
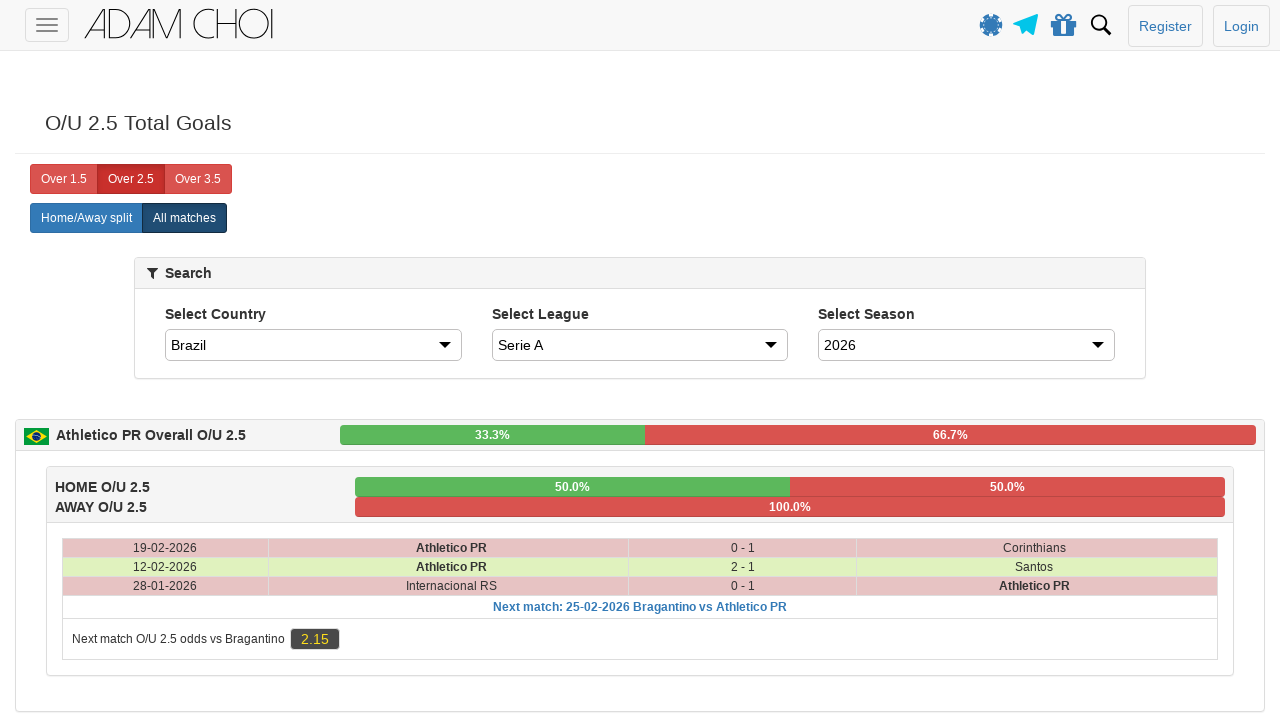

Extracted date from first match: 12-02-2026
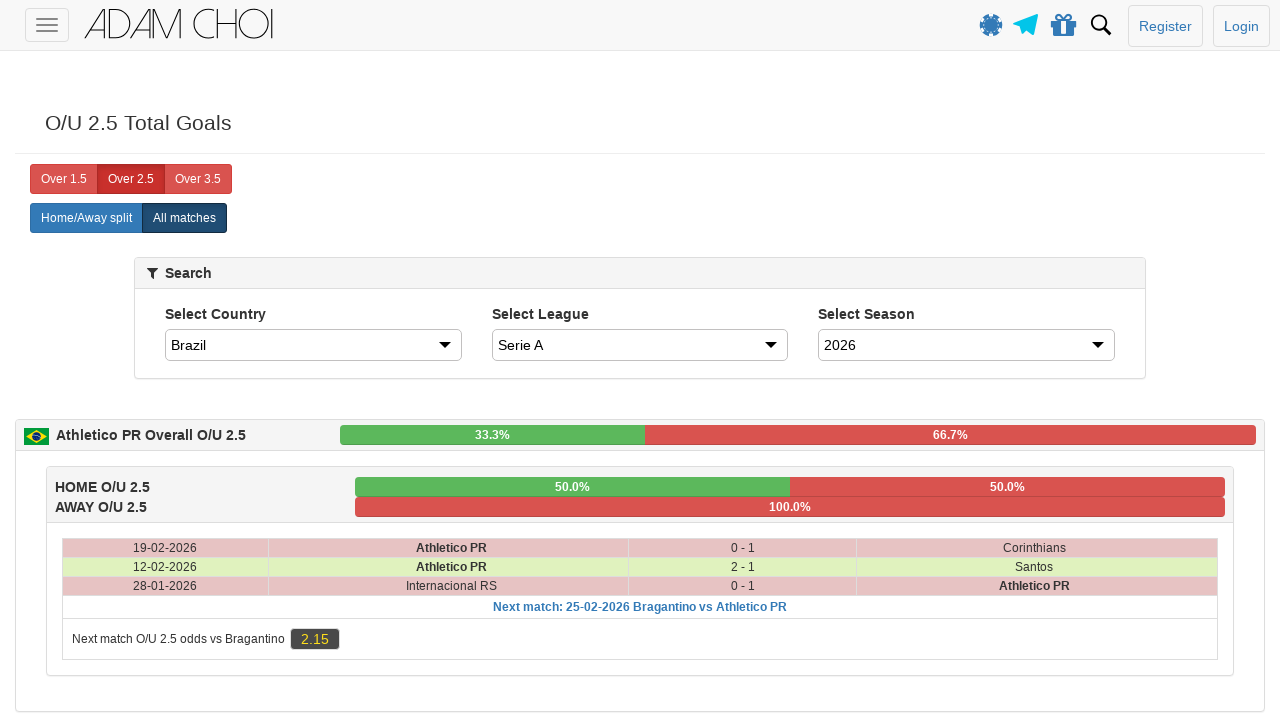

Extracted home team from first match: 
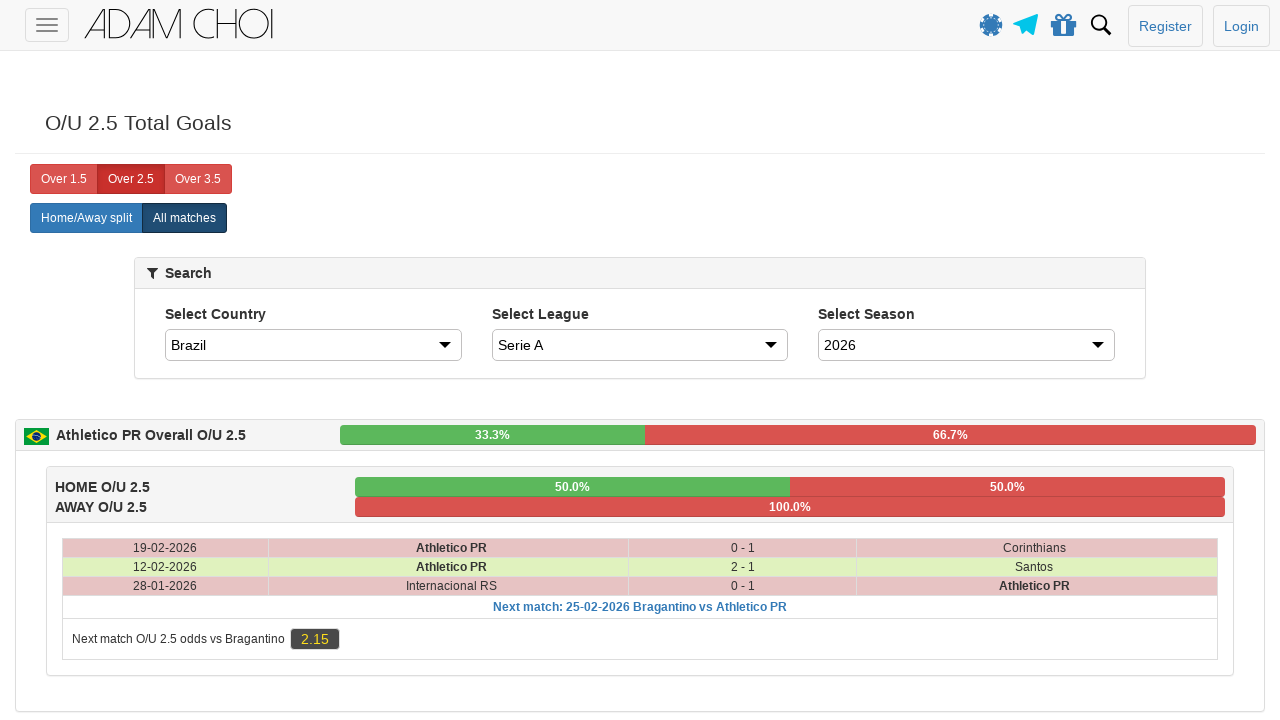

Extracted score from first match: Athletico PR
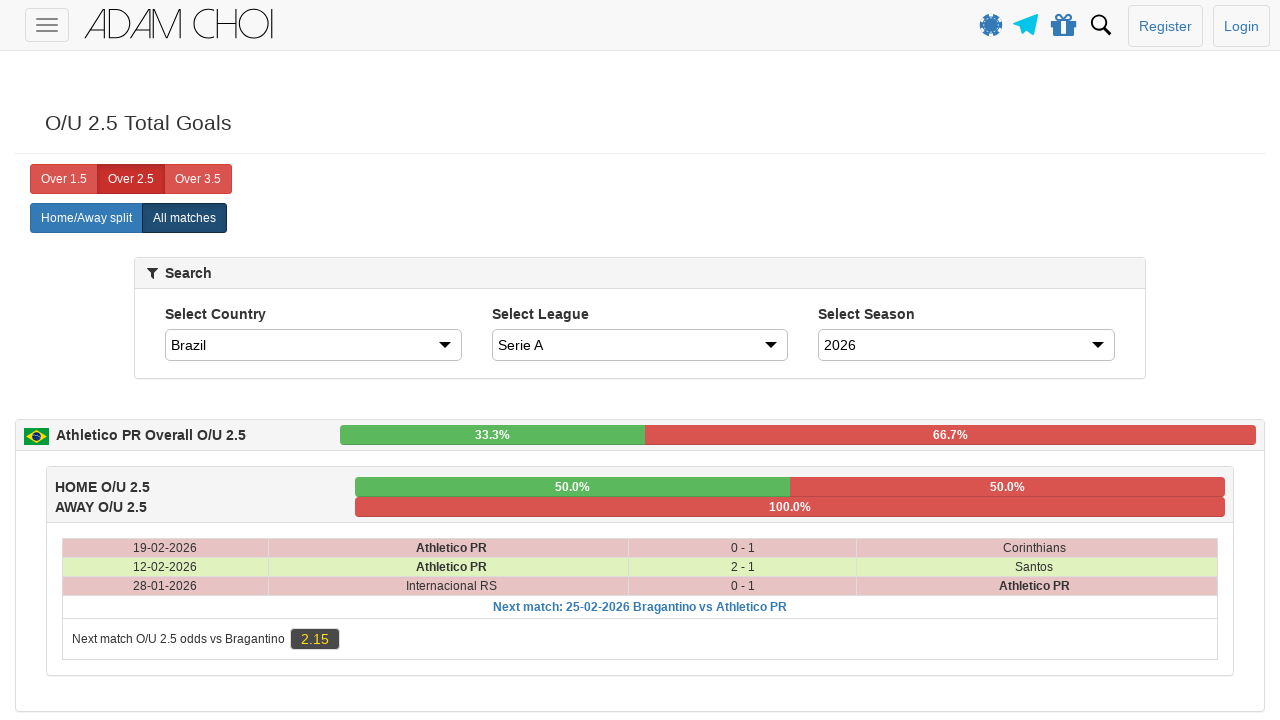

Extracted away team from first match: 2 - 1
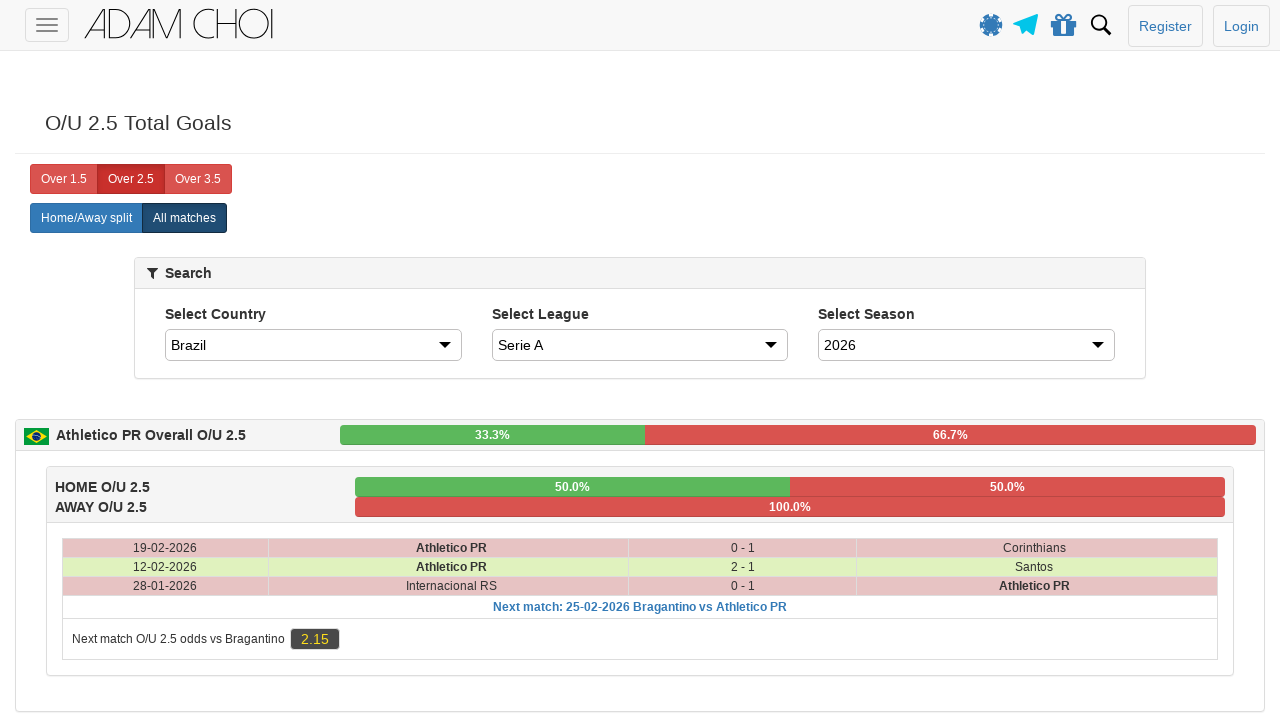

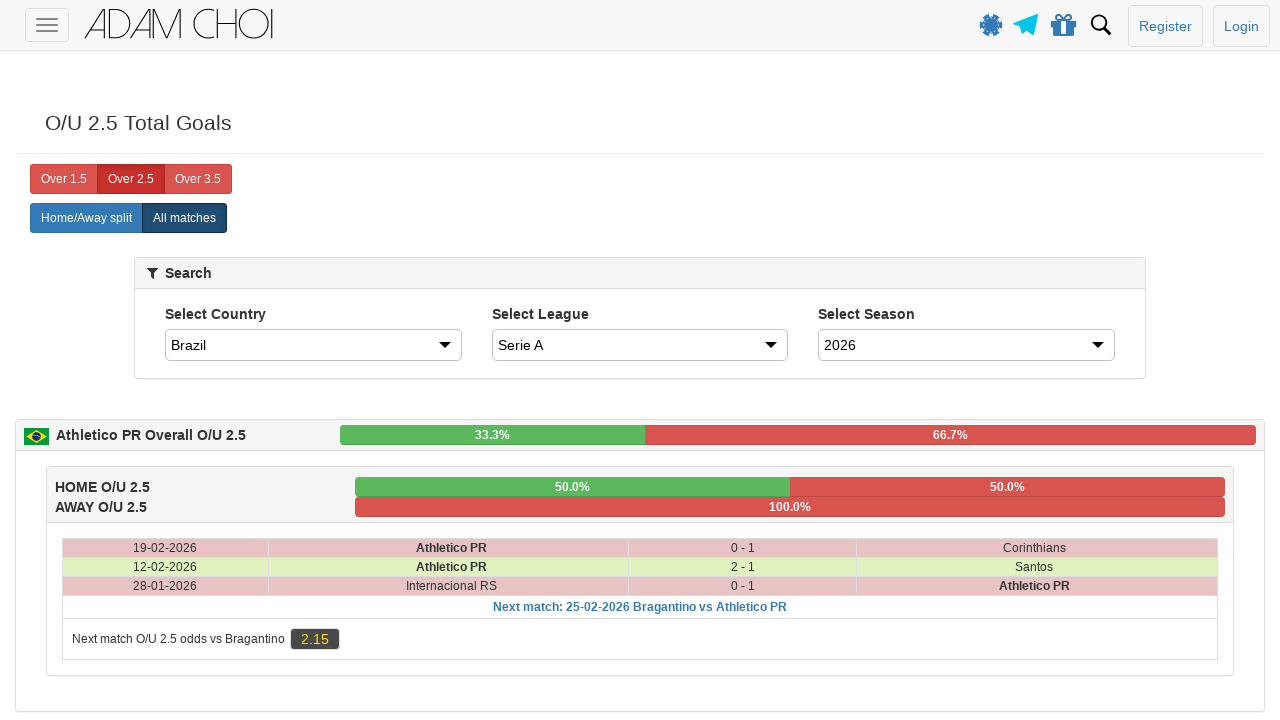